Tests the reservation availability check functionality for a sports facility in Nagoya by selecting event type, date, and usage category, then submitting the search form to check for availability.

Starting URL: http://www.net.city.nagoya.jp/sporec/index.html

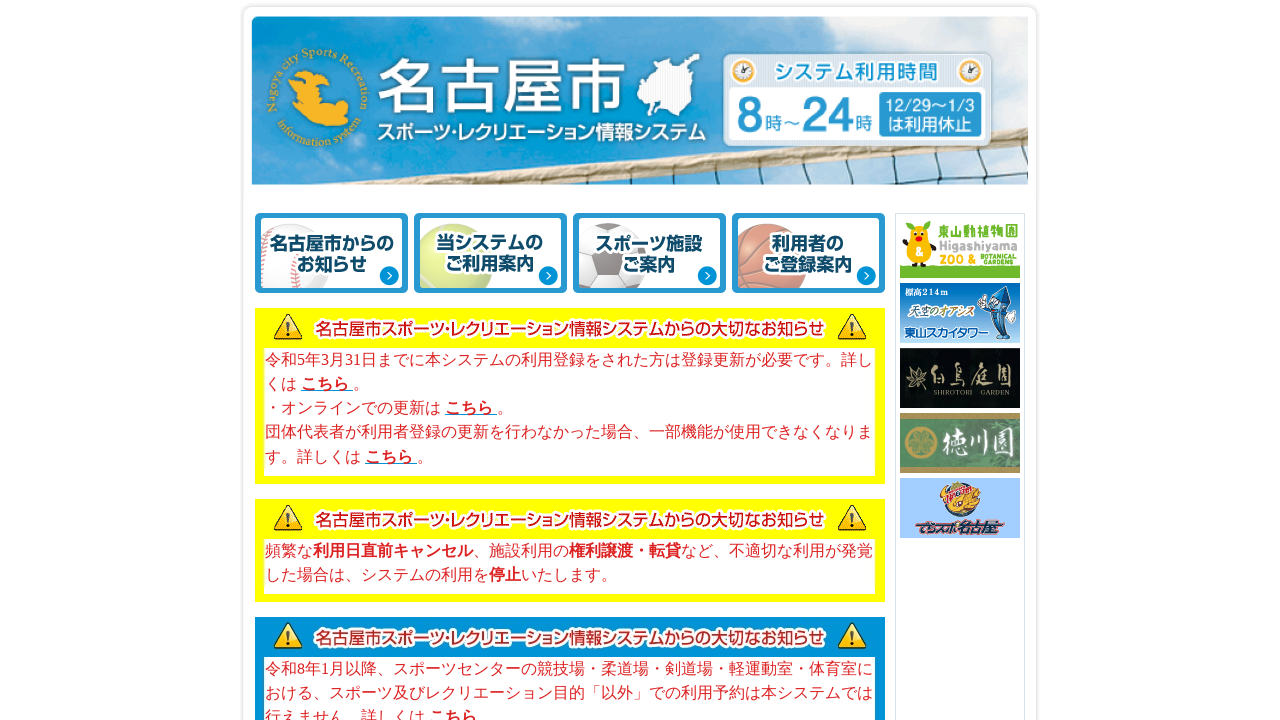

Clicked place search link at (338, 345) on a[href="https://www.net.city.nagoya.jp/cgi-bin/sp04001"]
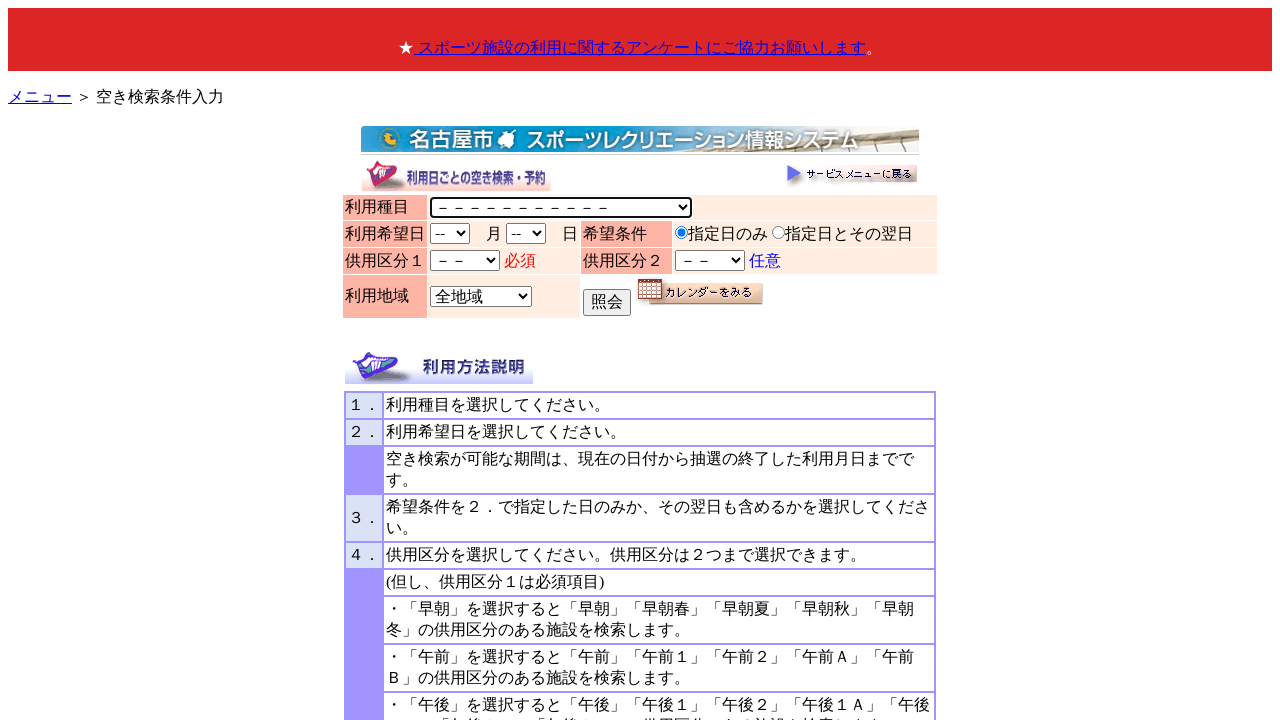

Selected event type 024 on select[name="syumoku"]
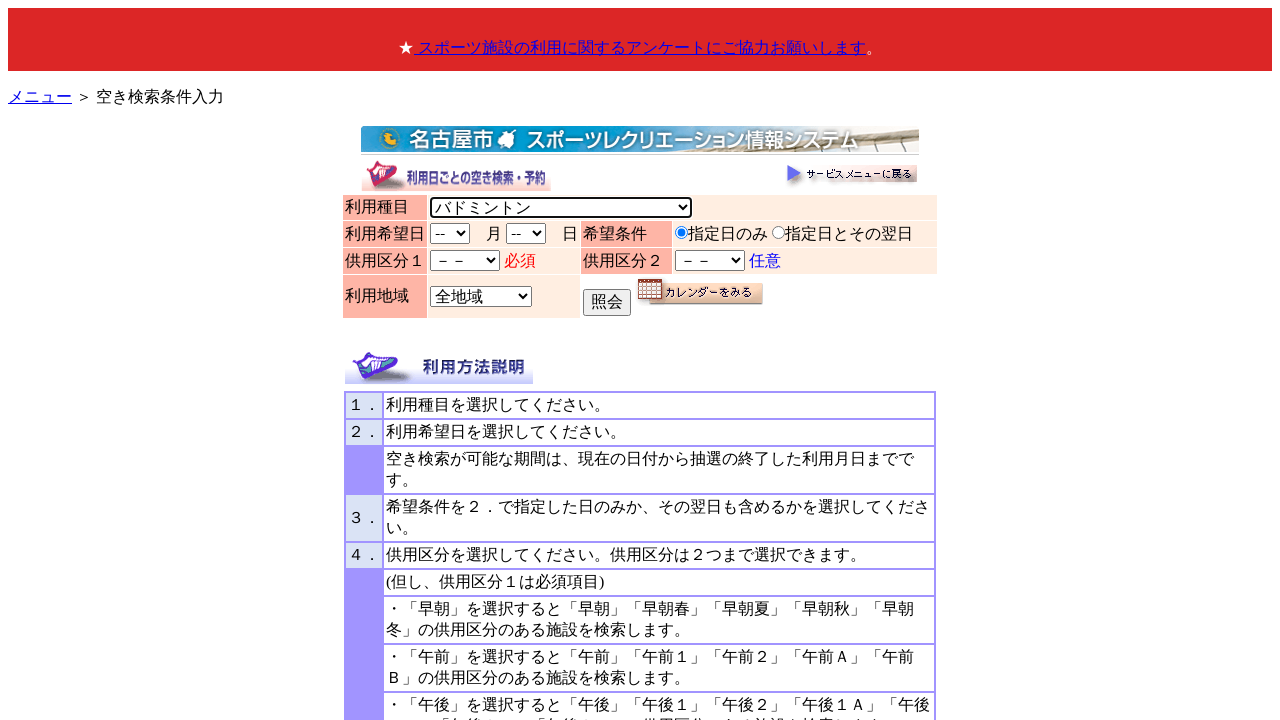

Selected month March (03) on select[name="month"]
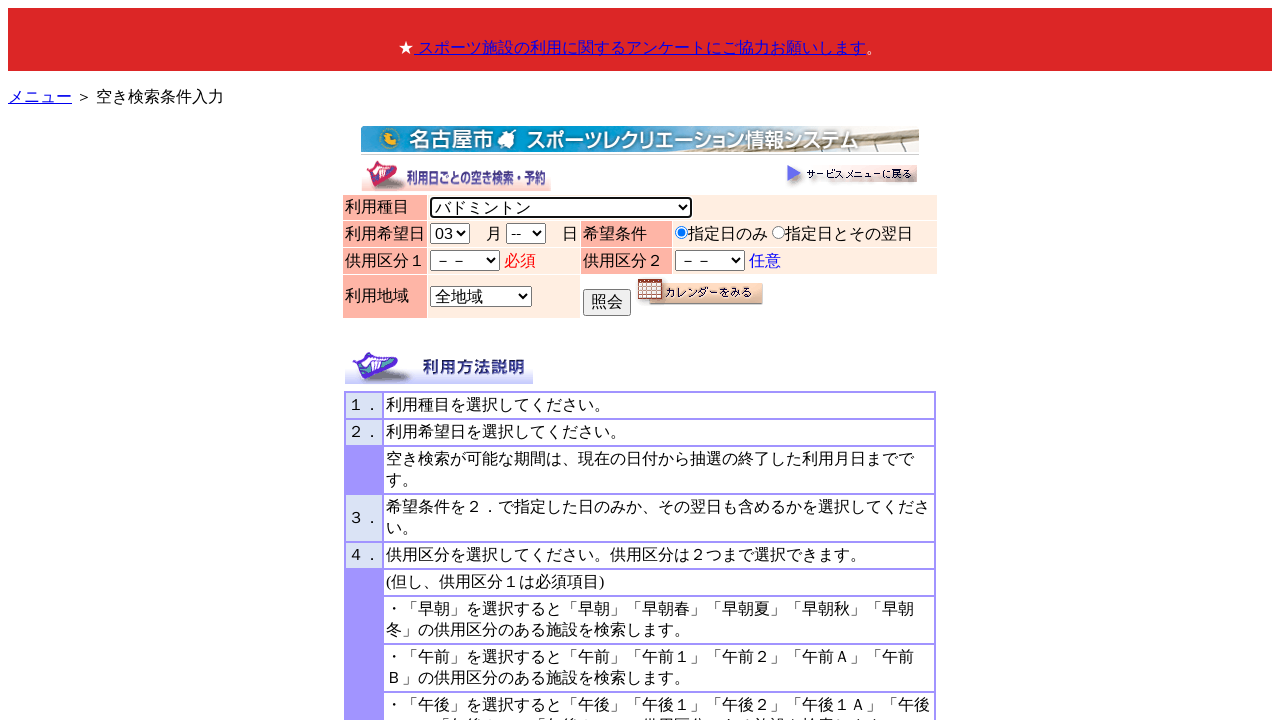

Selected day 15 on select[name="day"]
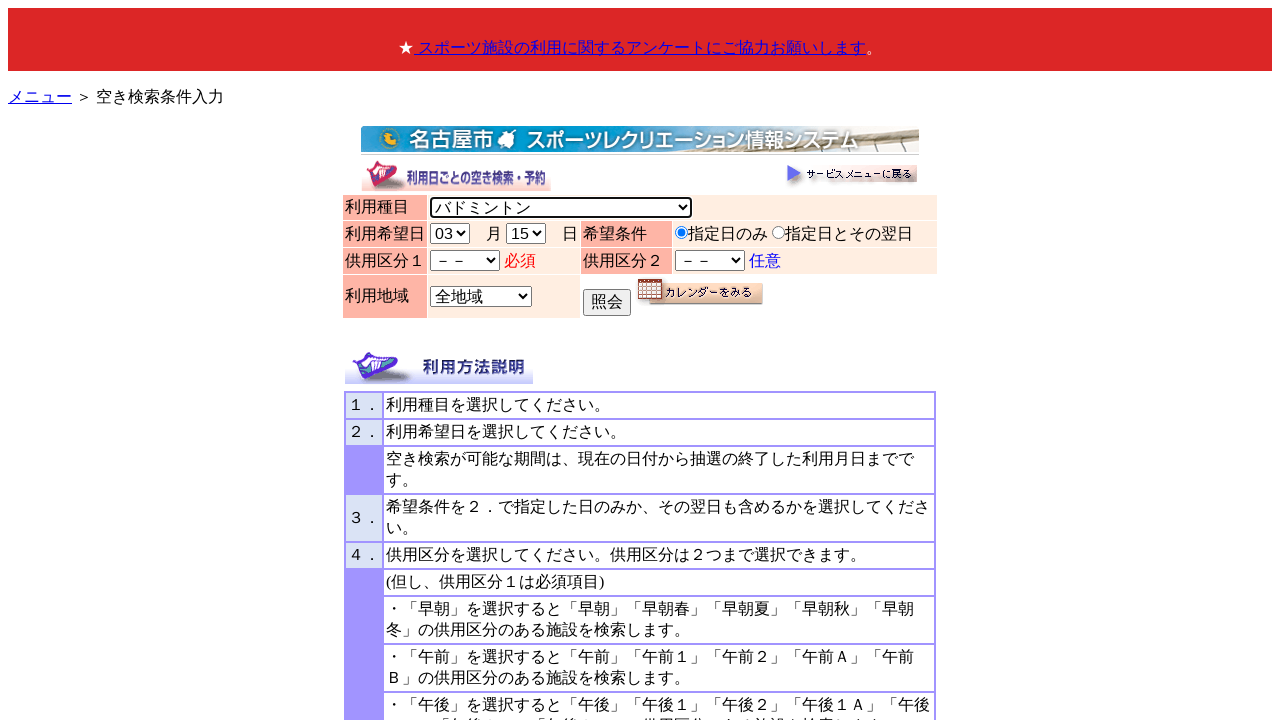

Selected usage category 07 on select[name="kyoyo1"]
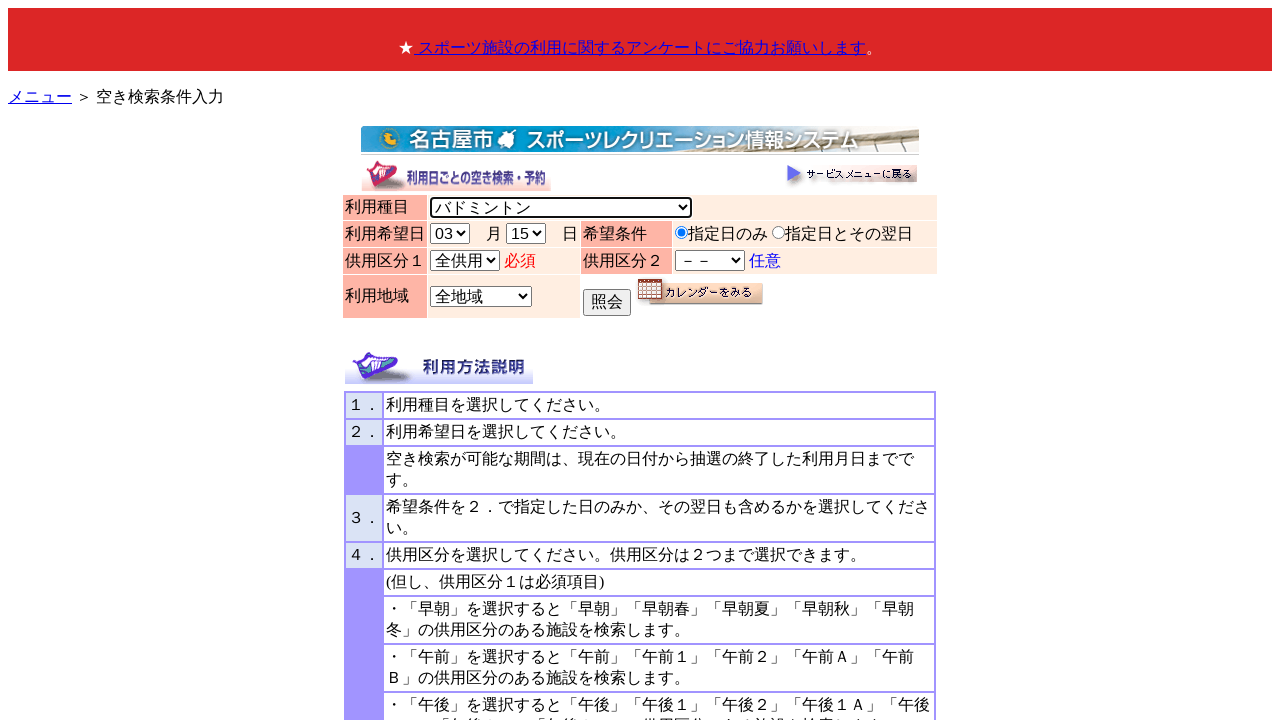

Clicked submit button to check availability at (607, 302) on xpath=//*[@id="main"]/table[2]/tbody/tr[4]/td[3]/input[15]
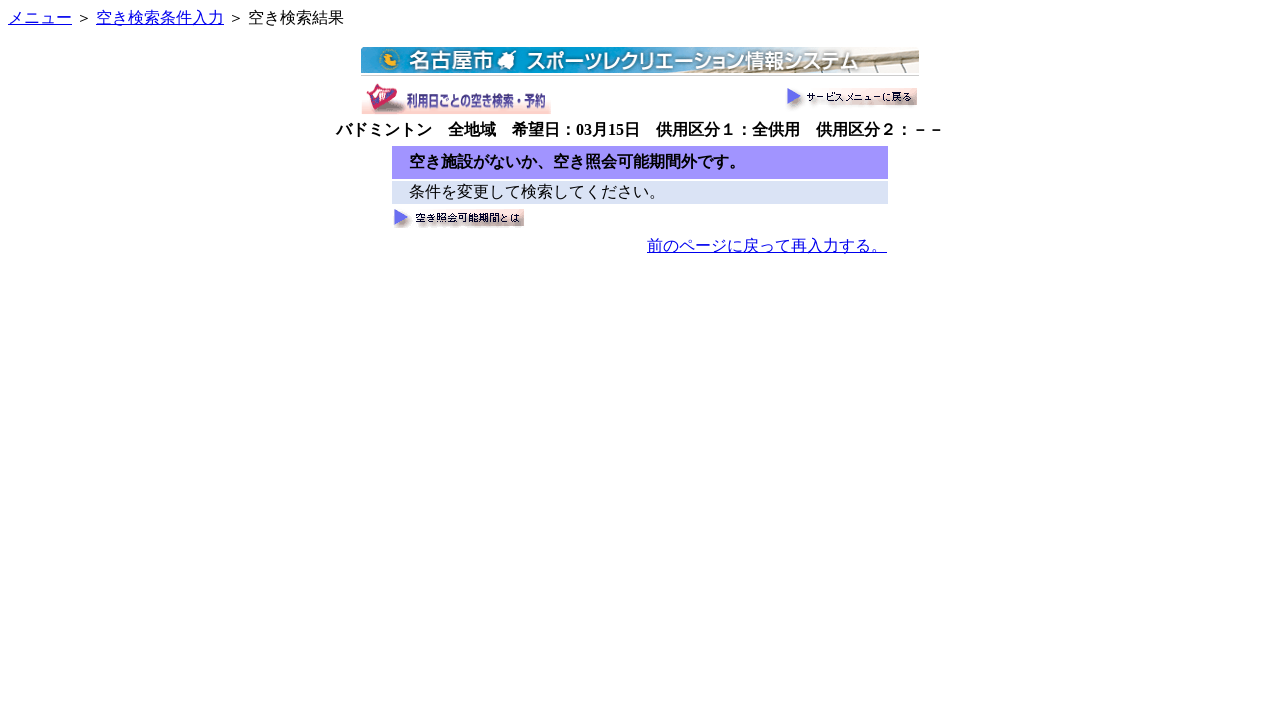

Waited for results to load
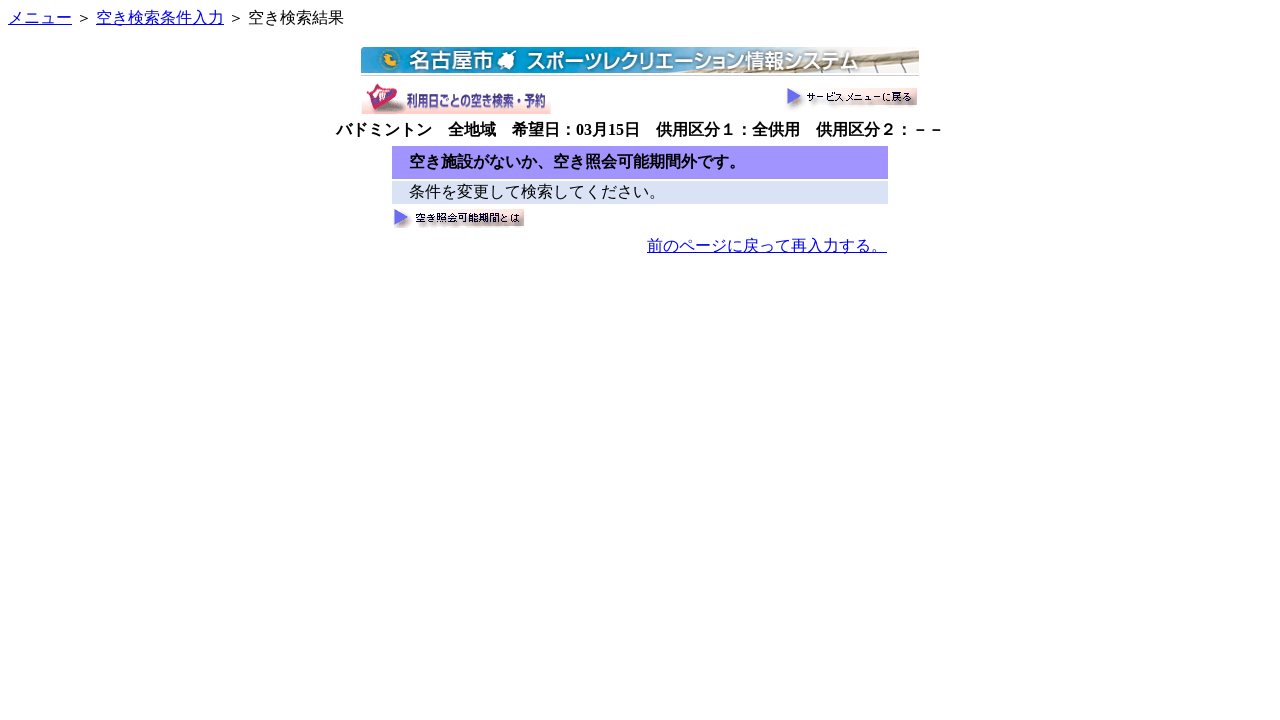

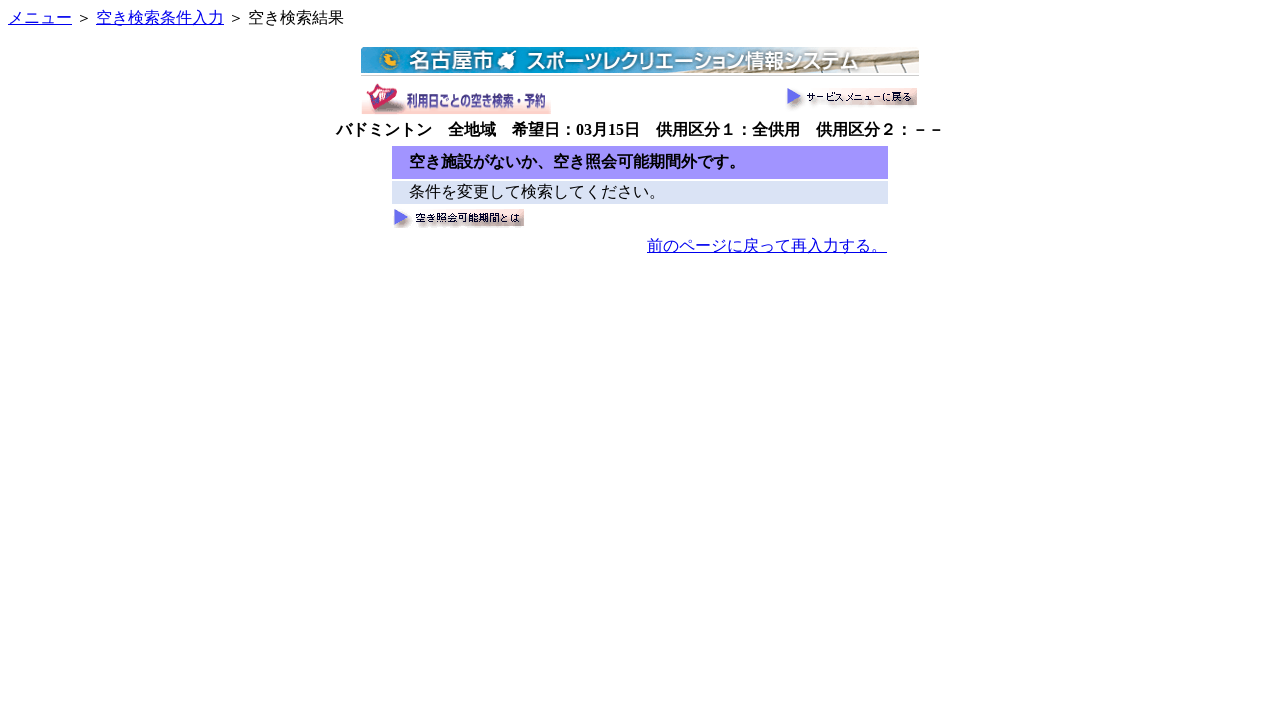